Tests accepting a JavaScript alert by clicking the first button and verifying the success message

Starting URL: https://the-internet.herokuapp.com/javascript_alerts

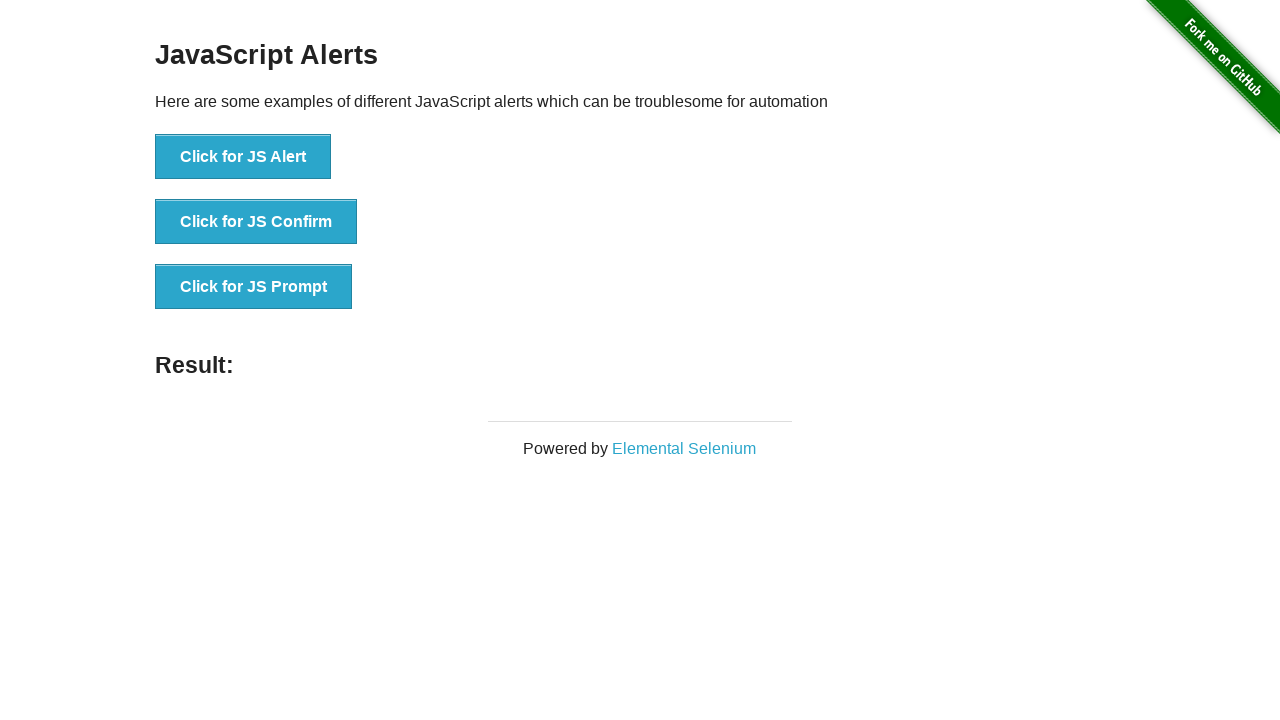

Clicked the first button to trigger JavaScript alert at (243, 157) on button[onclick='jsAlert()']
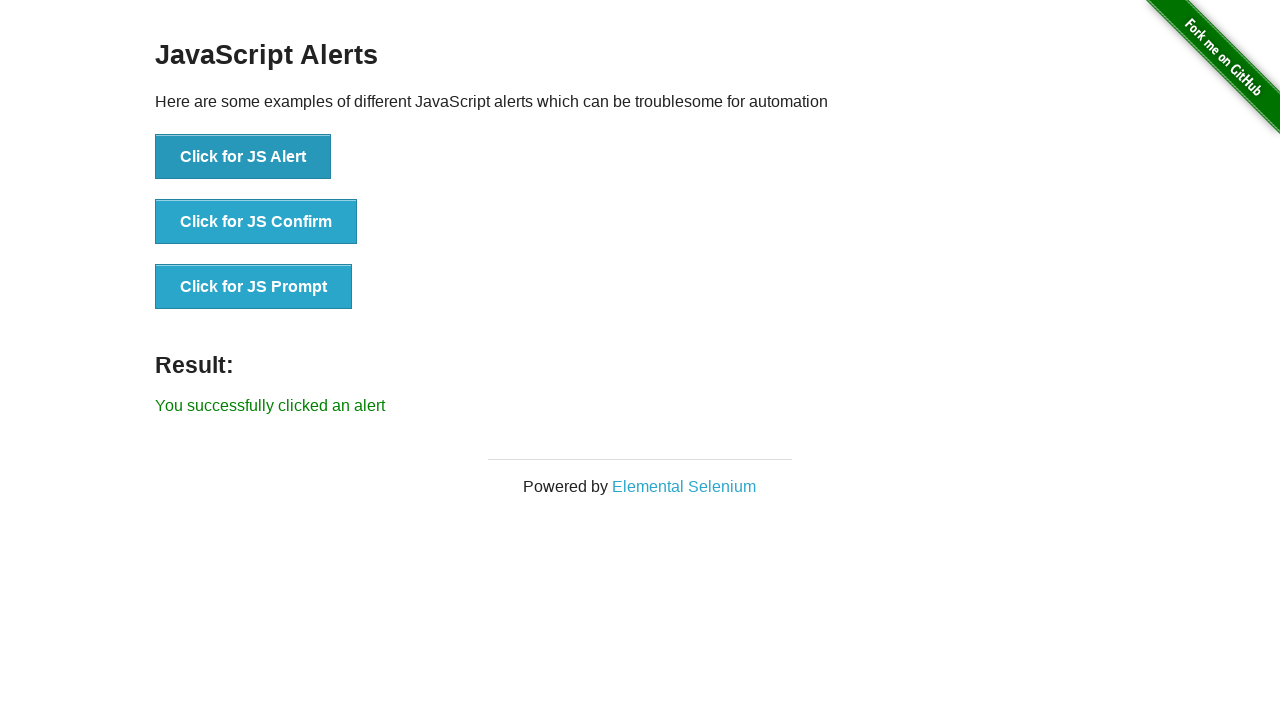

Set up dialog handler to accept alerts
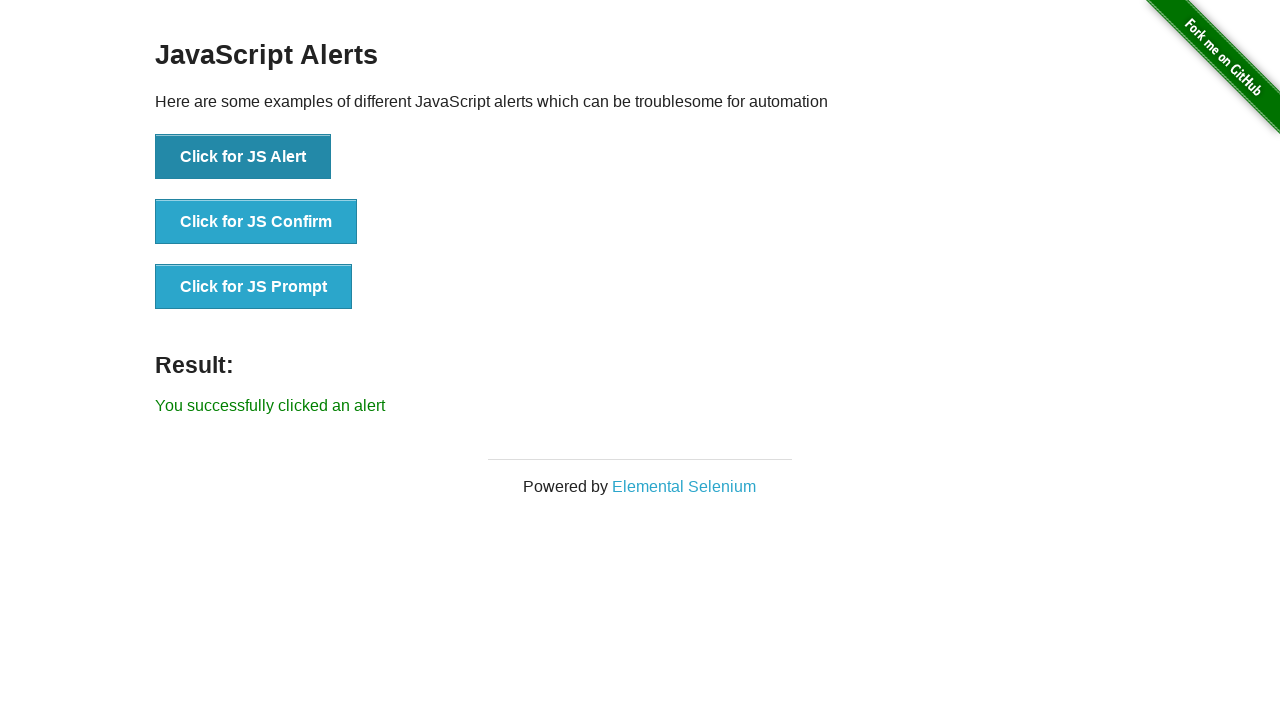

Verified success message is displayed
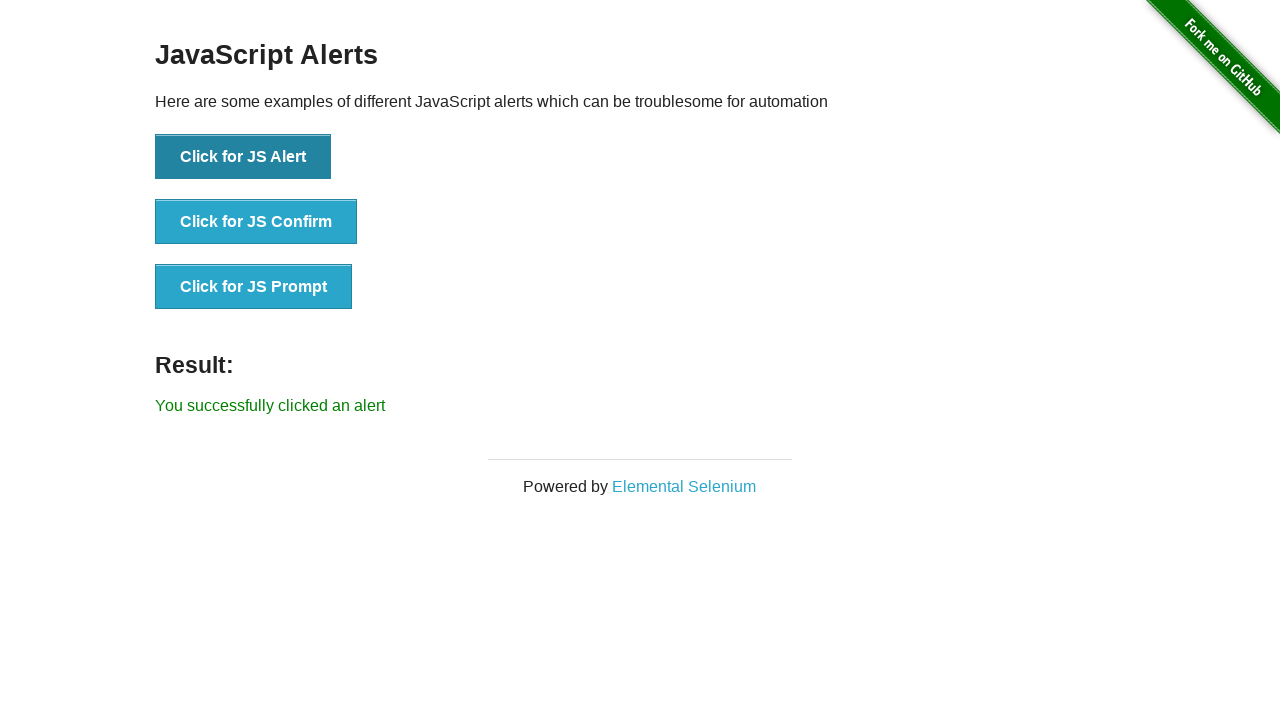

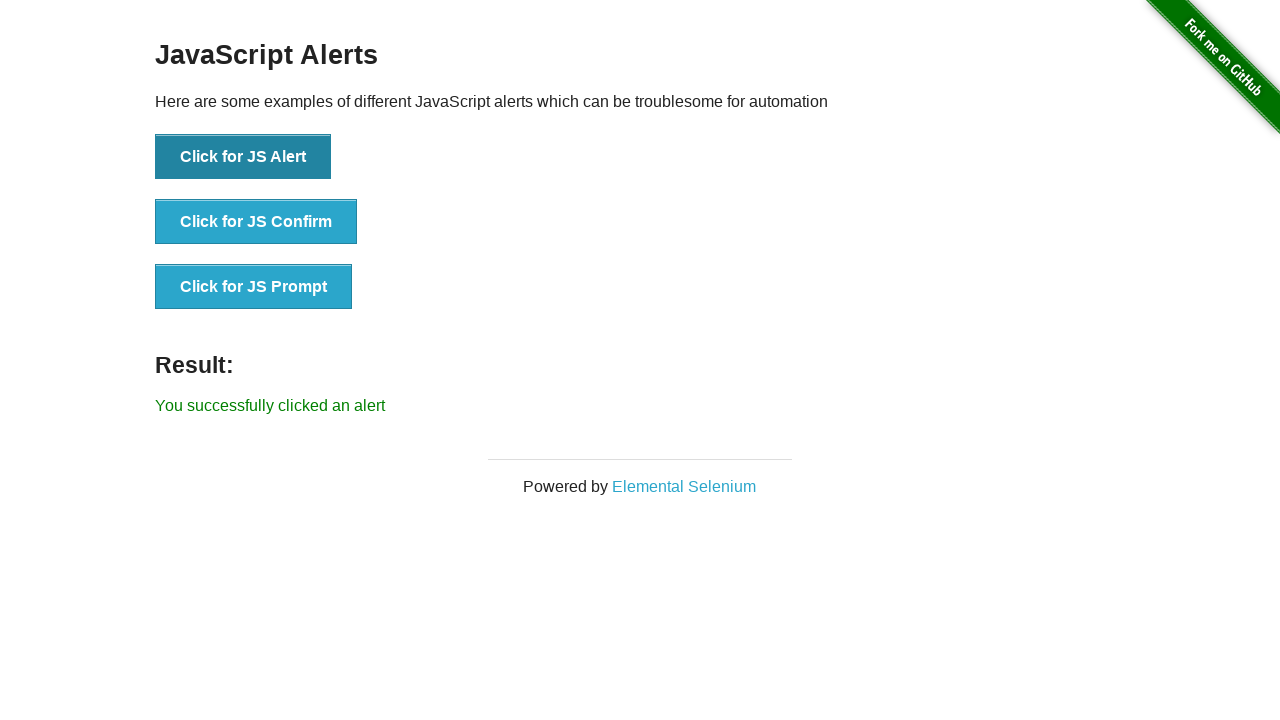